Tests form element attributes on a math exercise page - verifies that the "people" radio button is selected by default, the "robots" radio button is not selected, and that the submit button becomes disabled after a 10 second timeout.

Starting URL: http://suninjuly.github.io/math.html

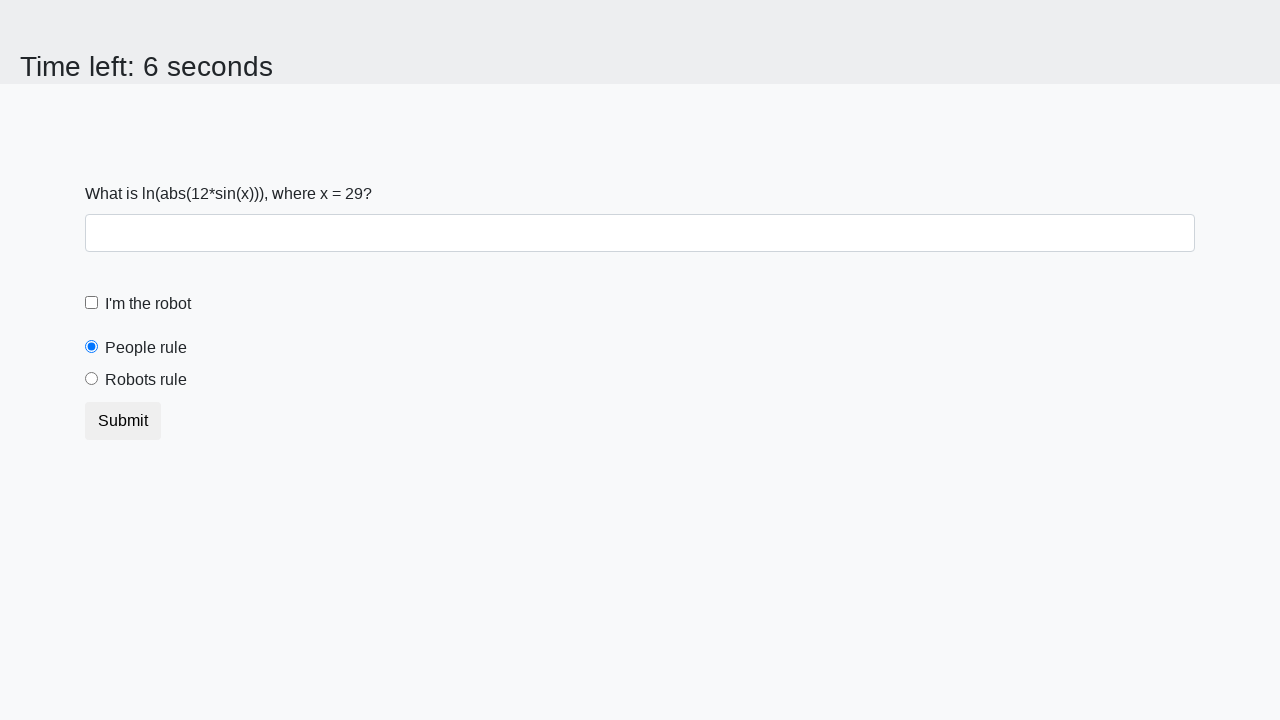

Located 'people' radio button element
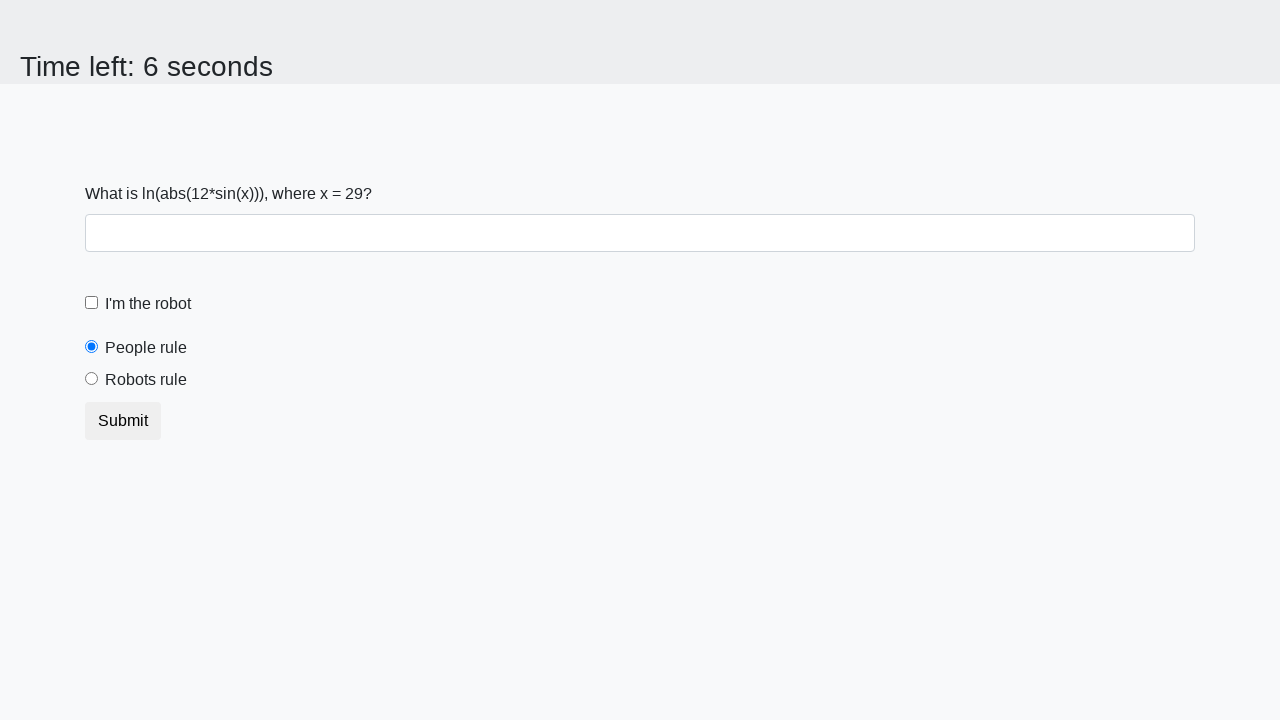

Verified 'people' radio button is selected by default
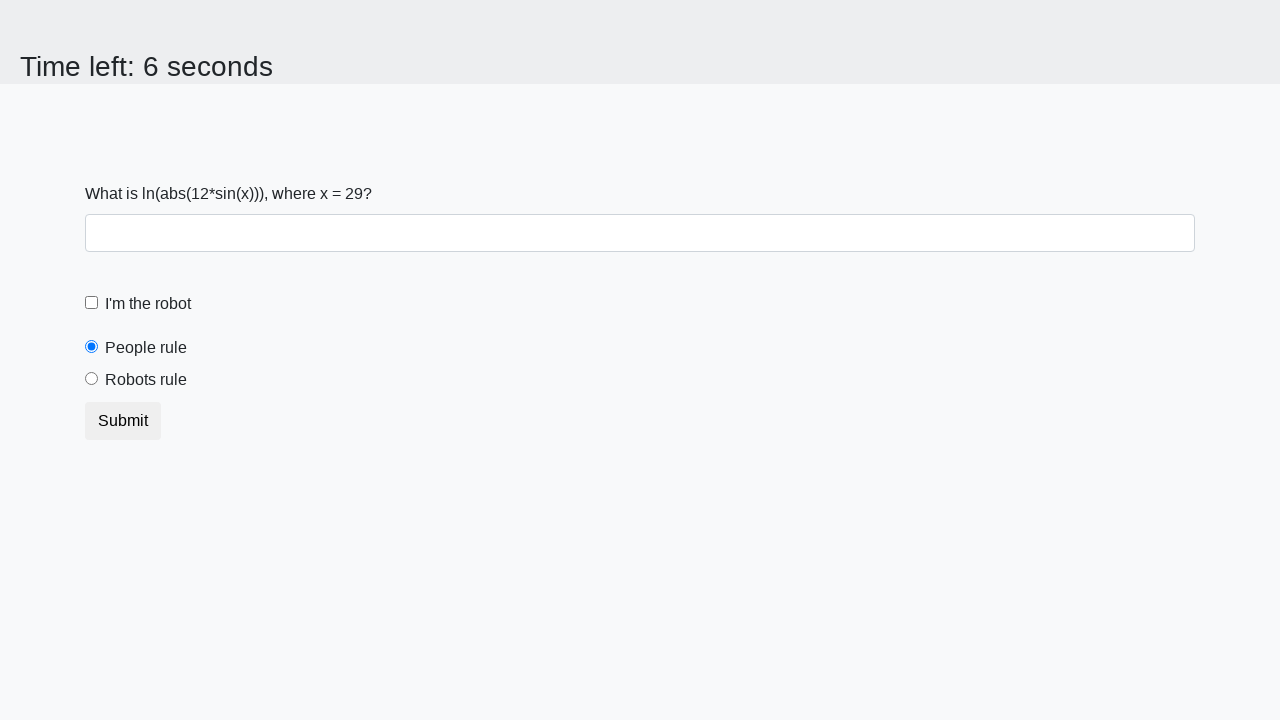

Located 'robots' radio button element
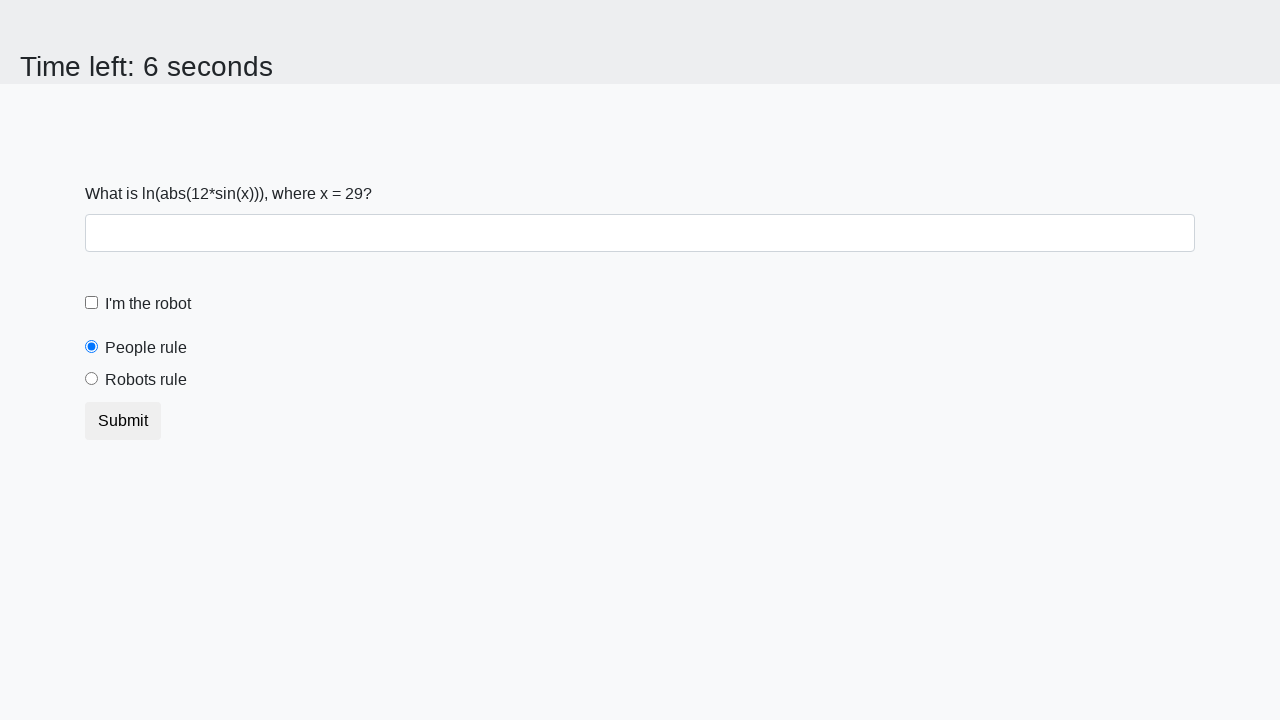

Verified 'robots' radio button is NOT selected by default
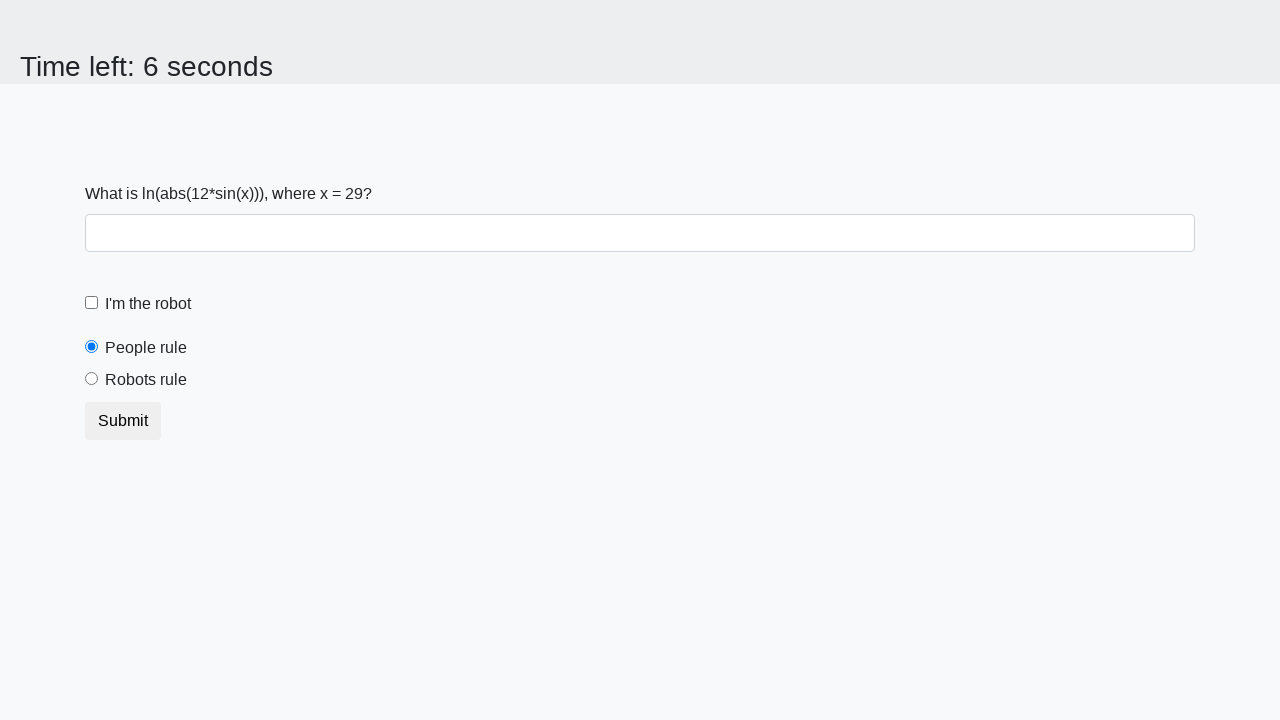

Located submit button element
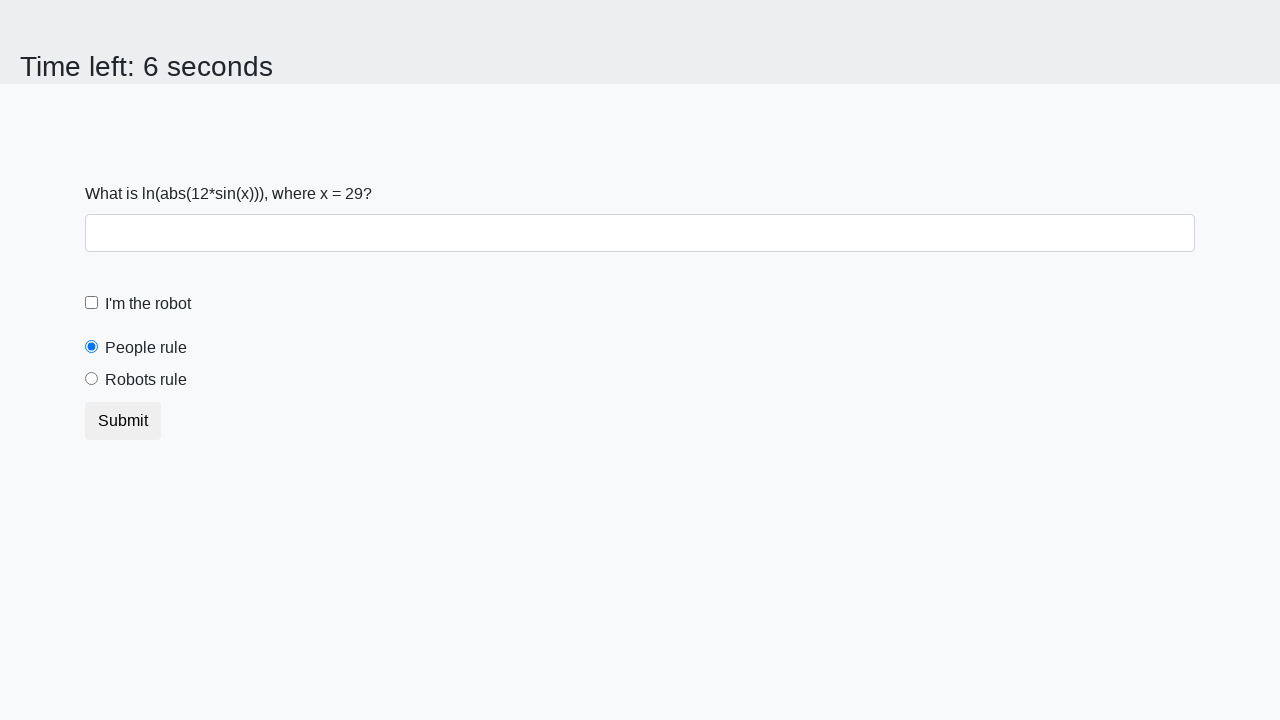

Verified submit button is enabled initially
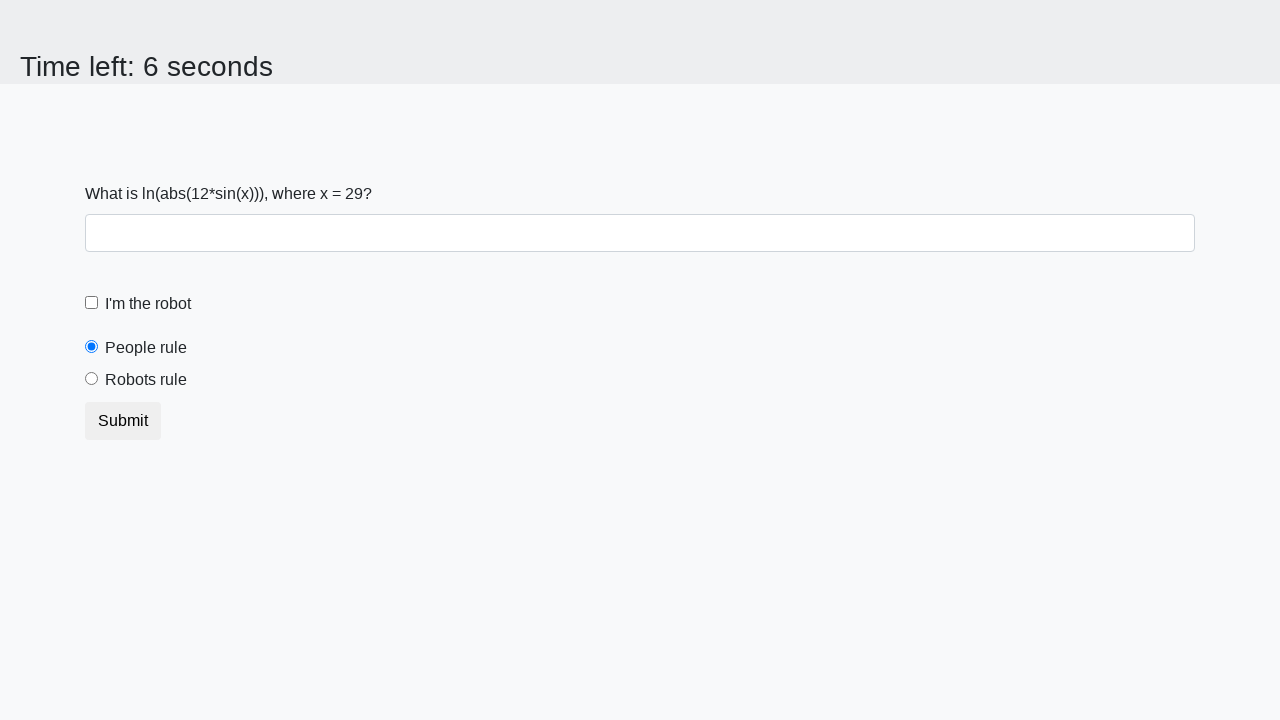

Waited 10 seconds for timeout to occur
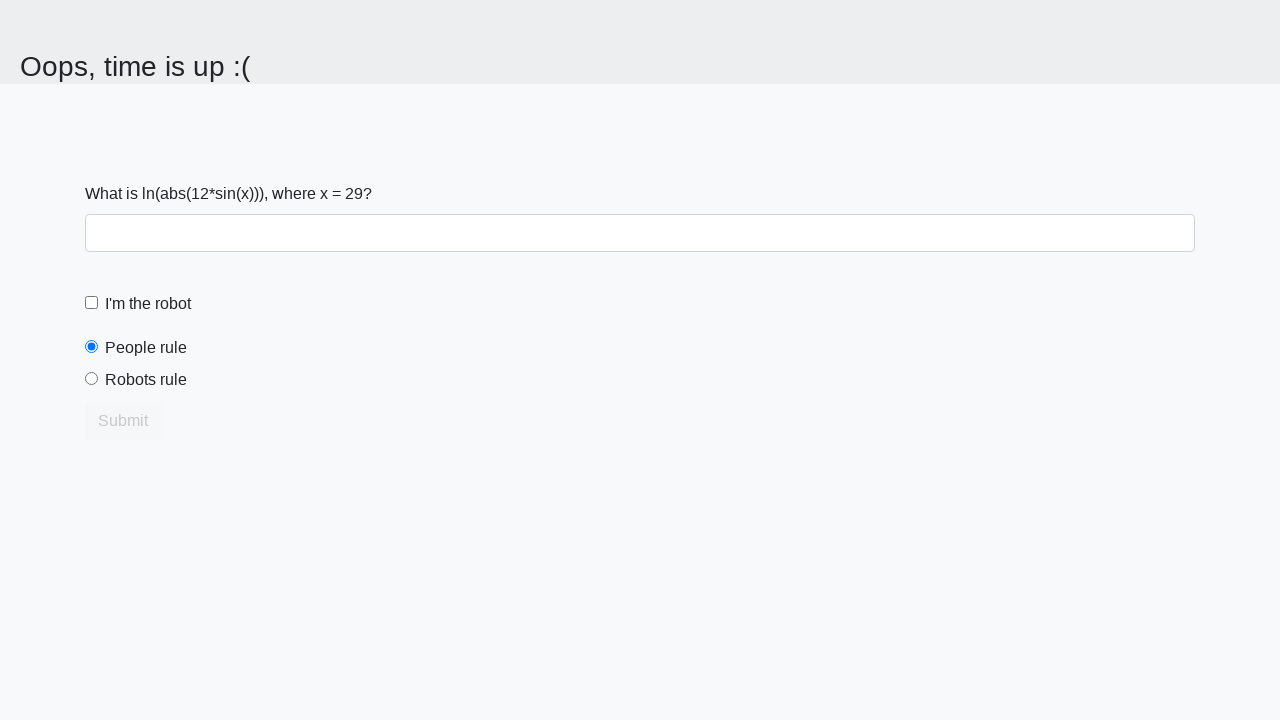

Verified submit button is disabled after 10 second timeout
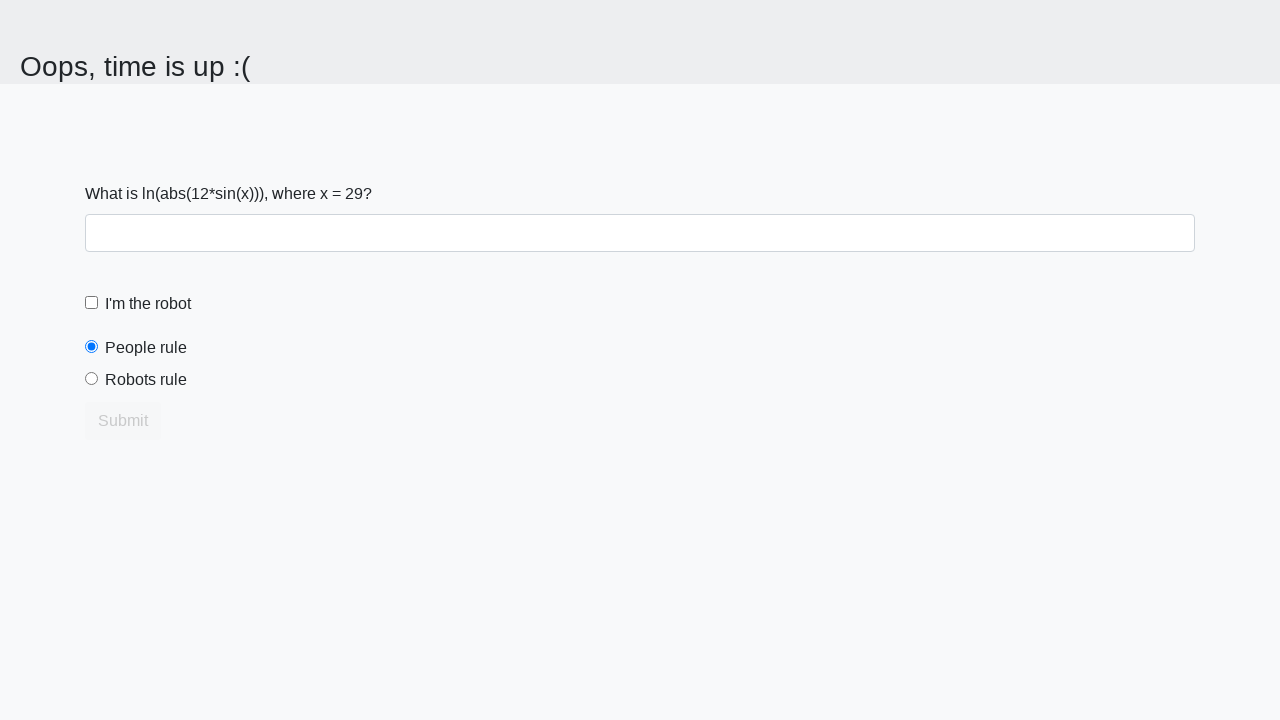

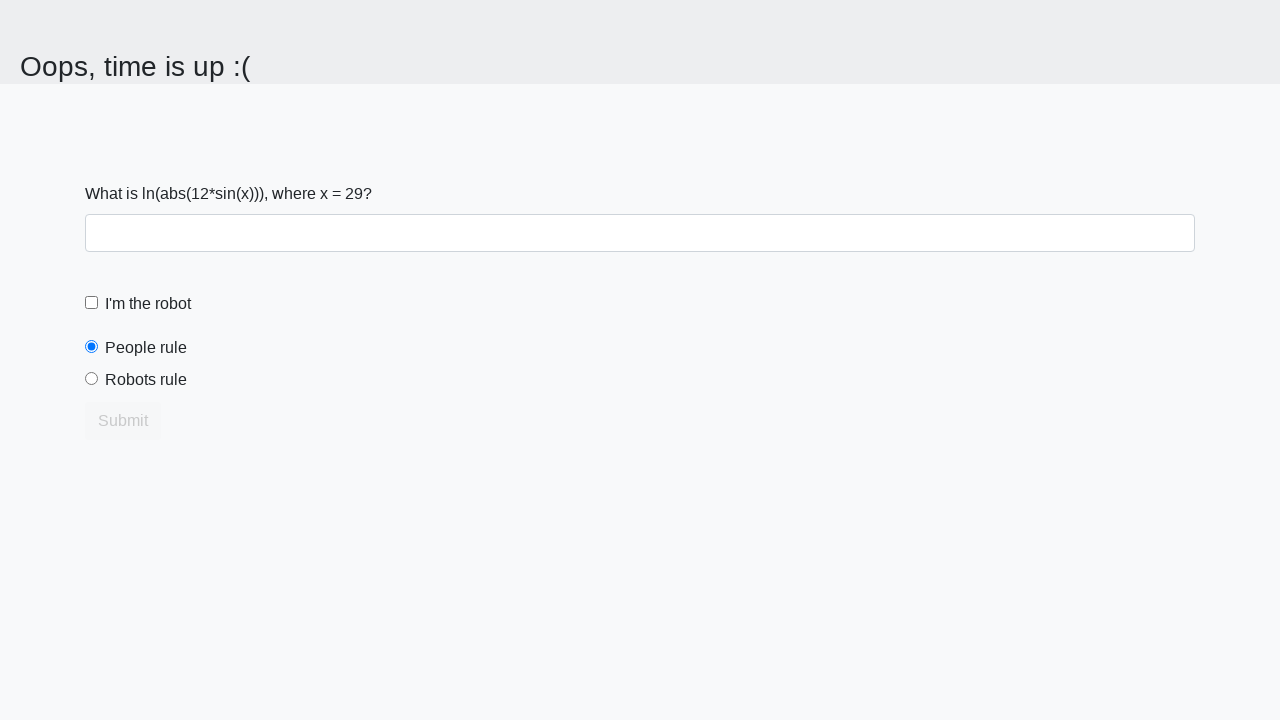